Fills out a text box form with name, email, and address fields, then submits and verifies the output displays the entered values

Starting URL: https://demoqa.com/text-box

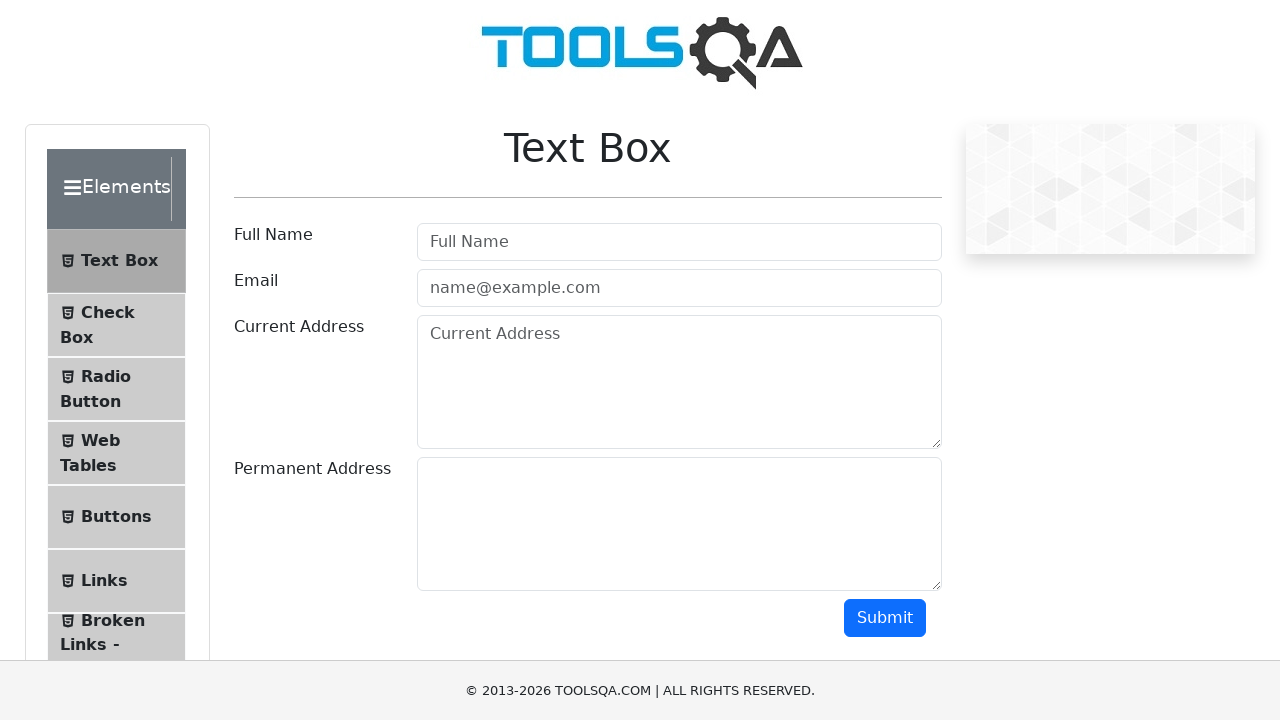

Filled name field with 'Test User' on #userName
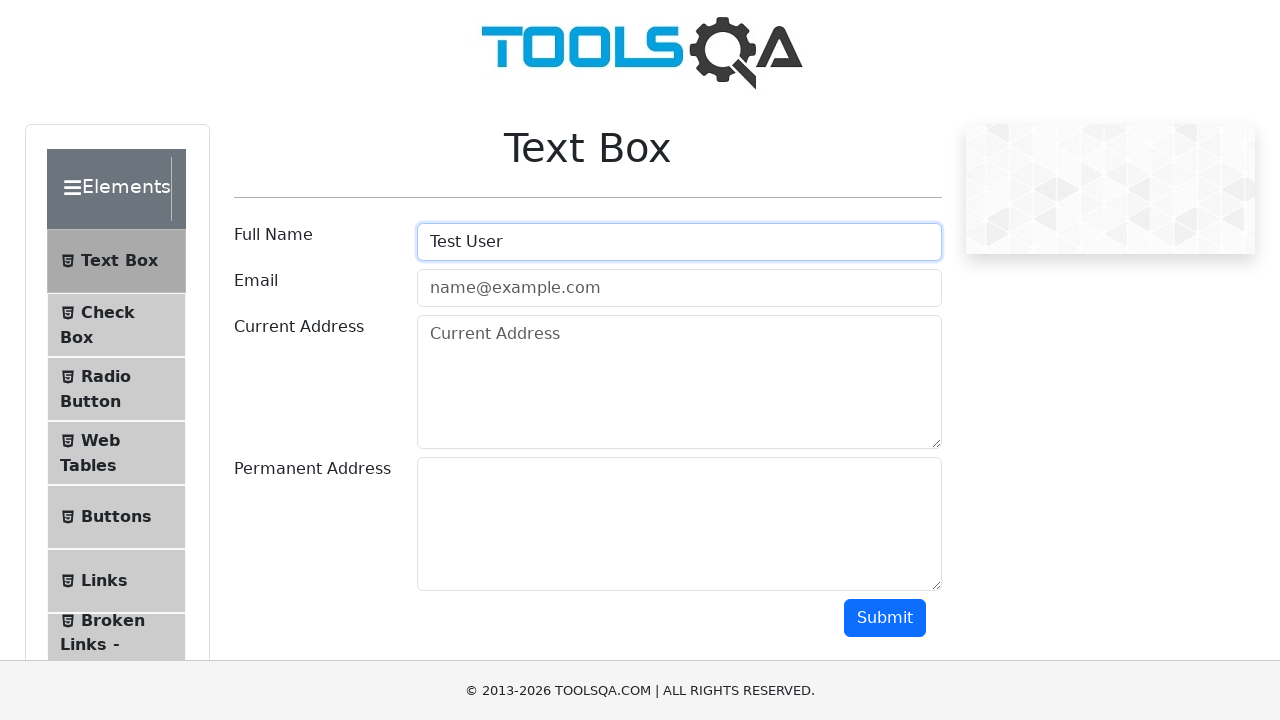

Filled email field with 'provashish@gmail.com' on [type=email]
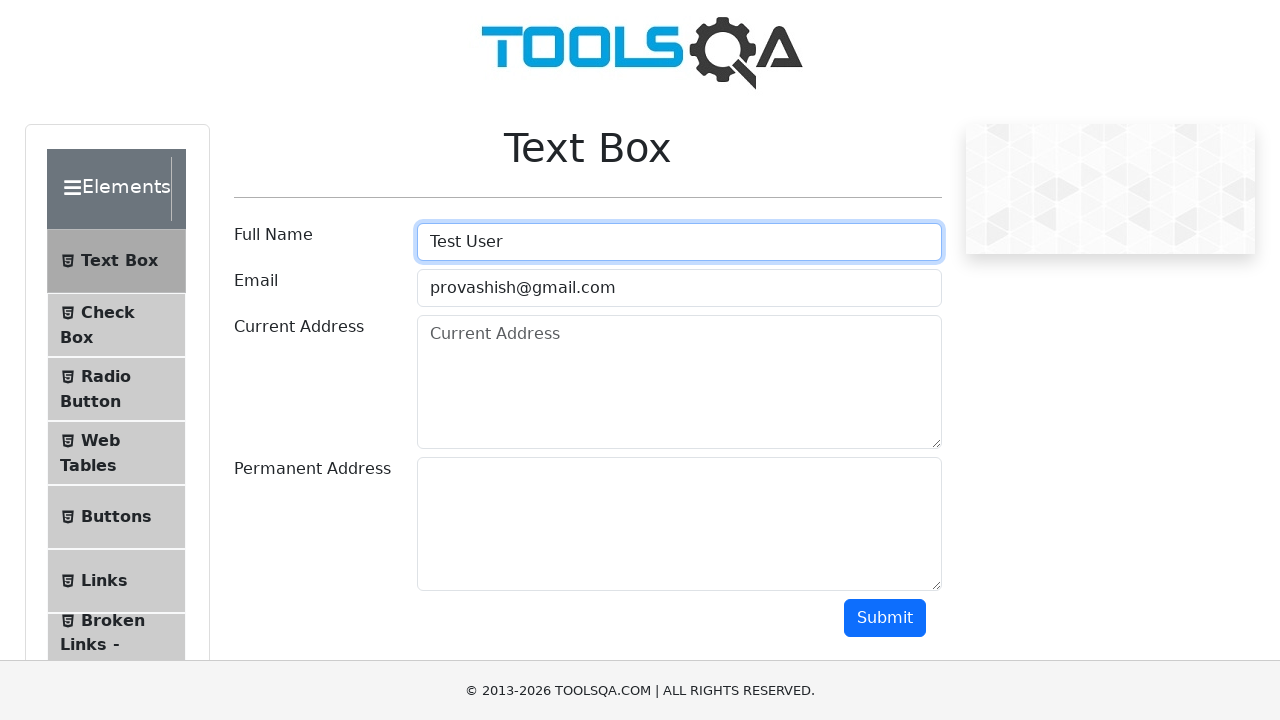

Filled current address field with 'Dhaka' on .form-control >> nth=2
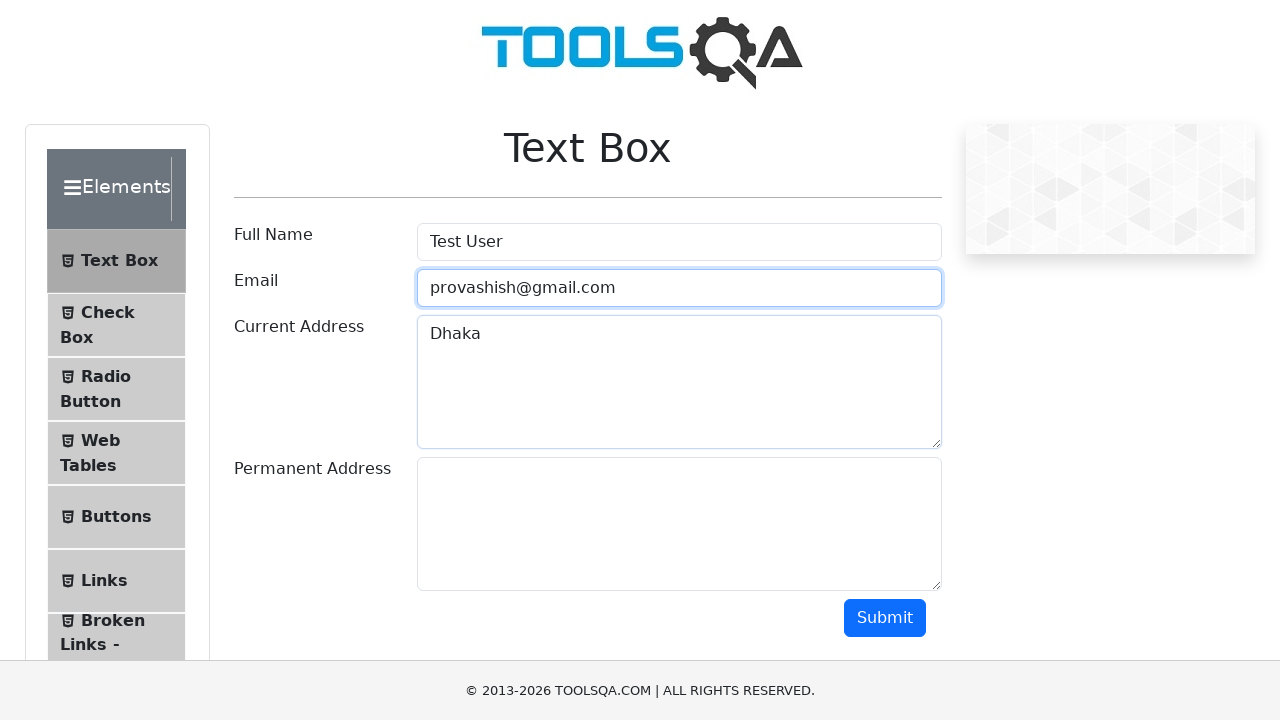

Filled permanent address field with 'Dhaka' on .form-control >> nth=3
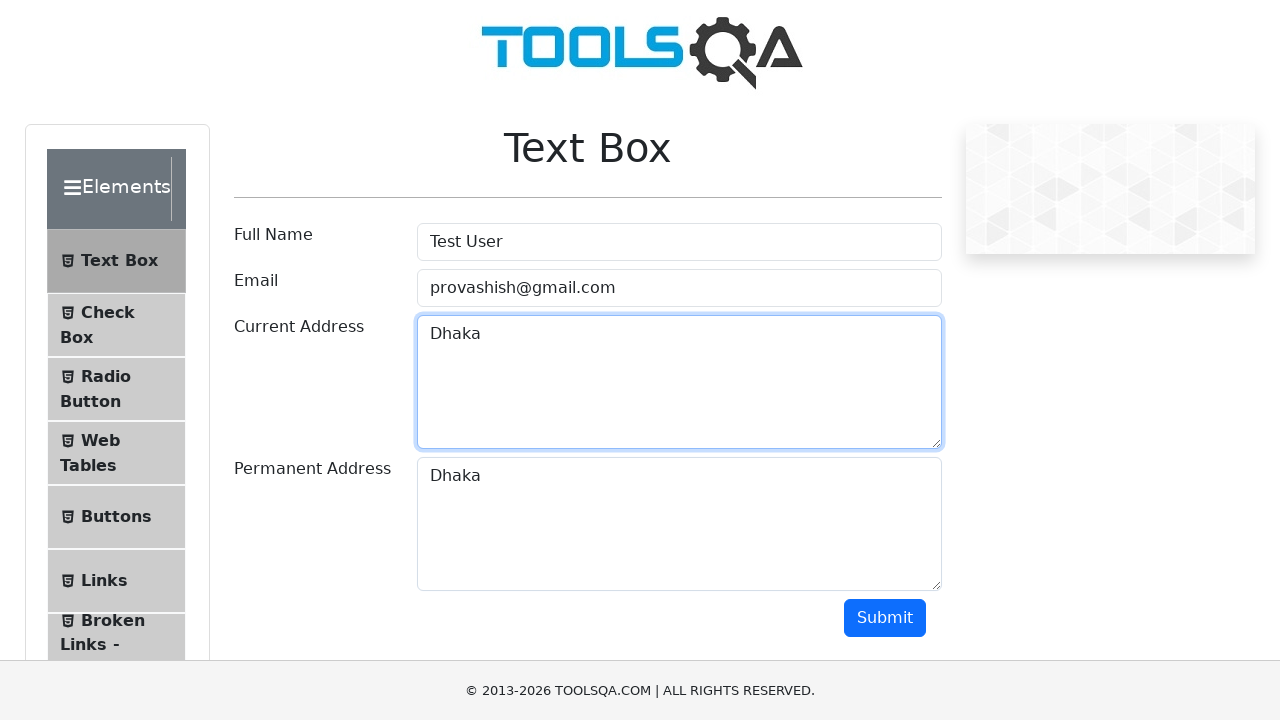

Scrolled down 500 pixels to view submit button
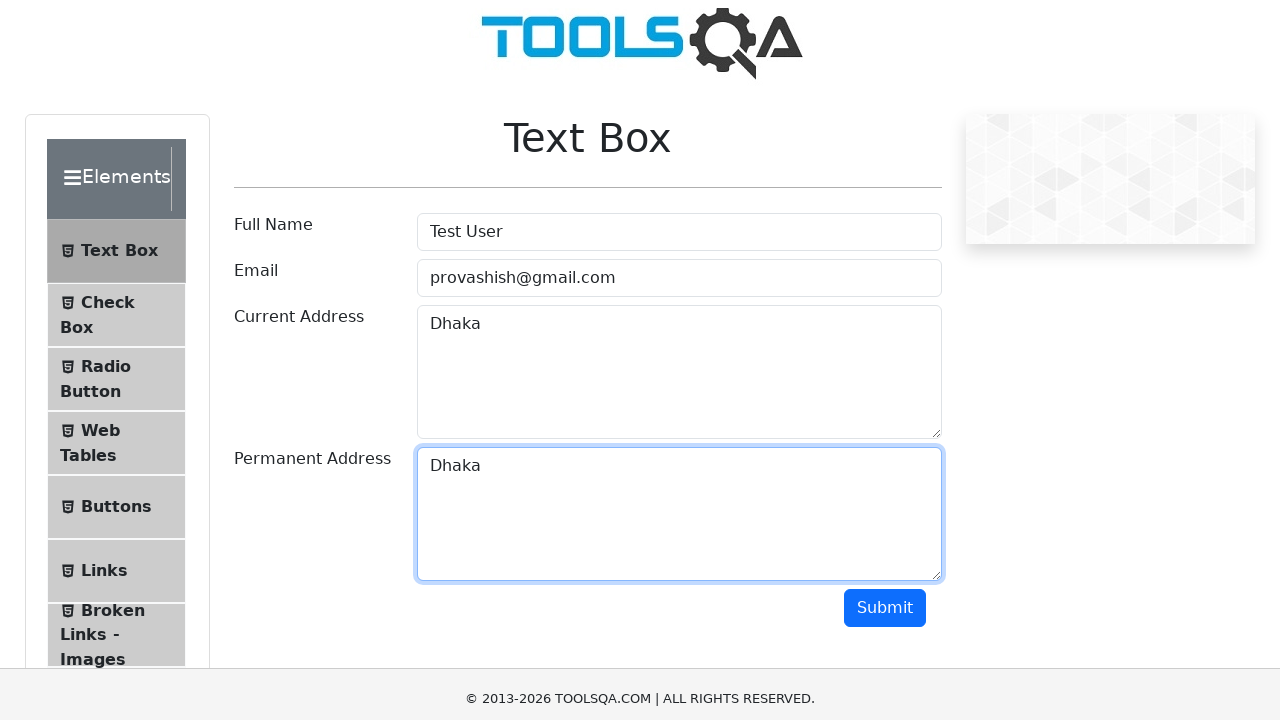

Clicked submit button to submit form at (885, 118) on button >> nth=1
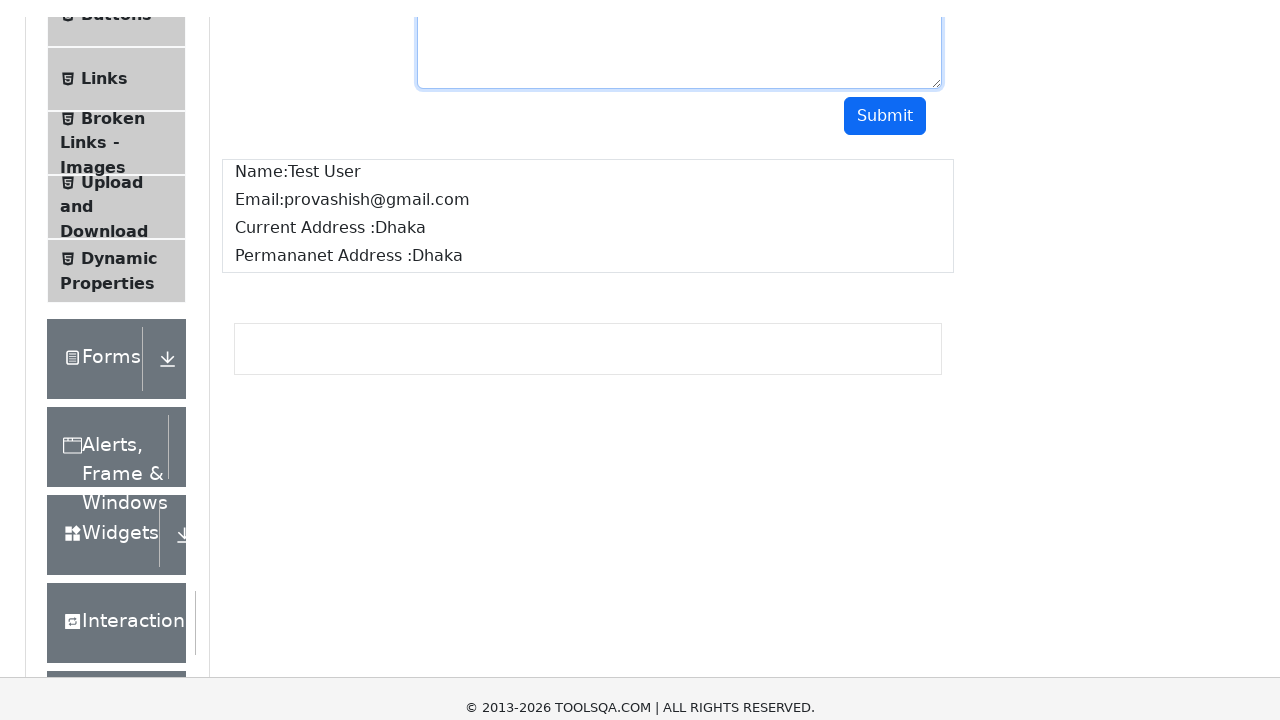

Output section loaded after form submission
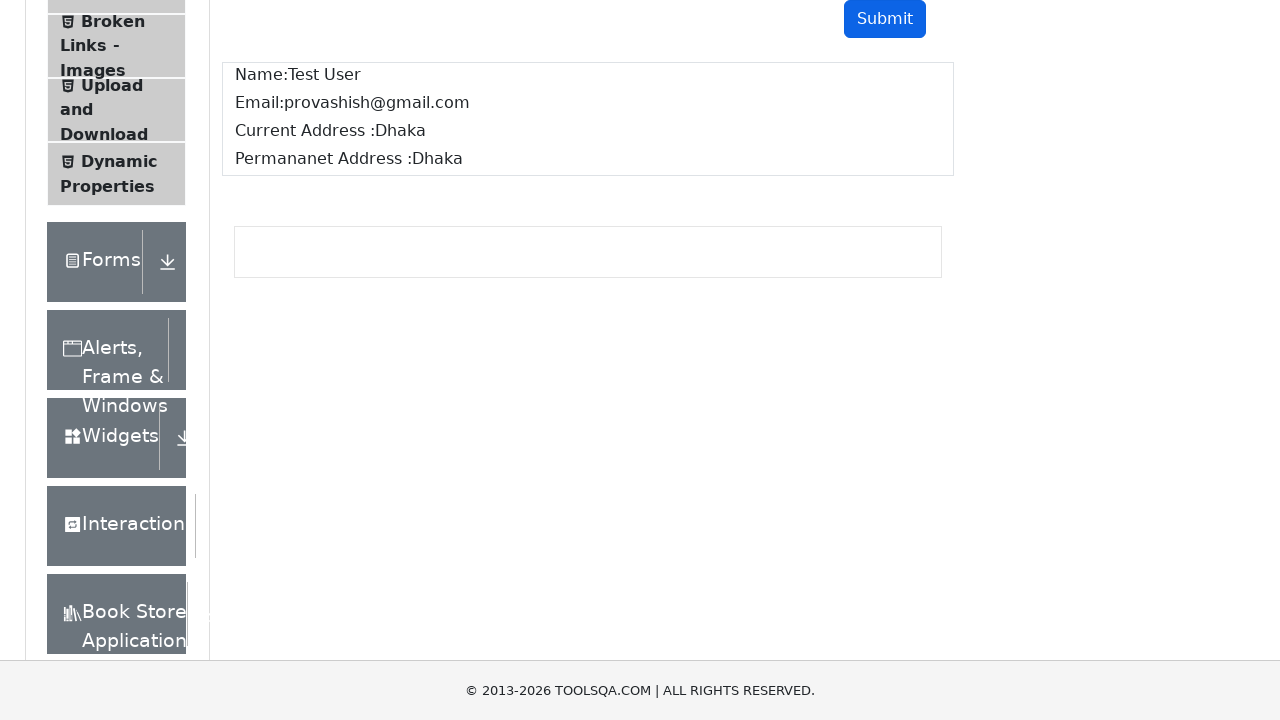

Retrieved output text from the output section
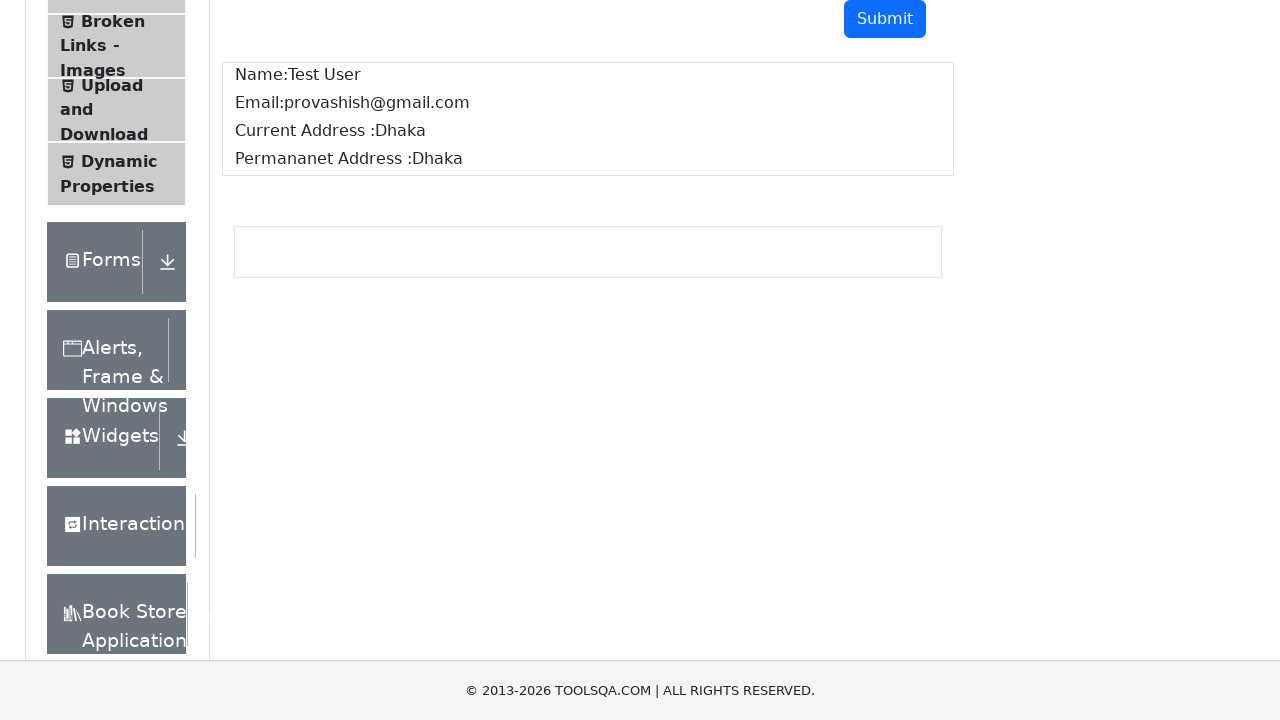

Verified output contains 'Test User'
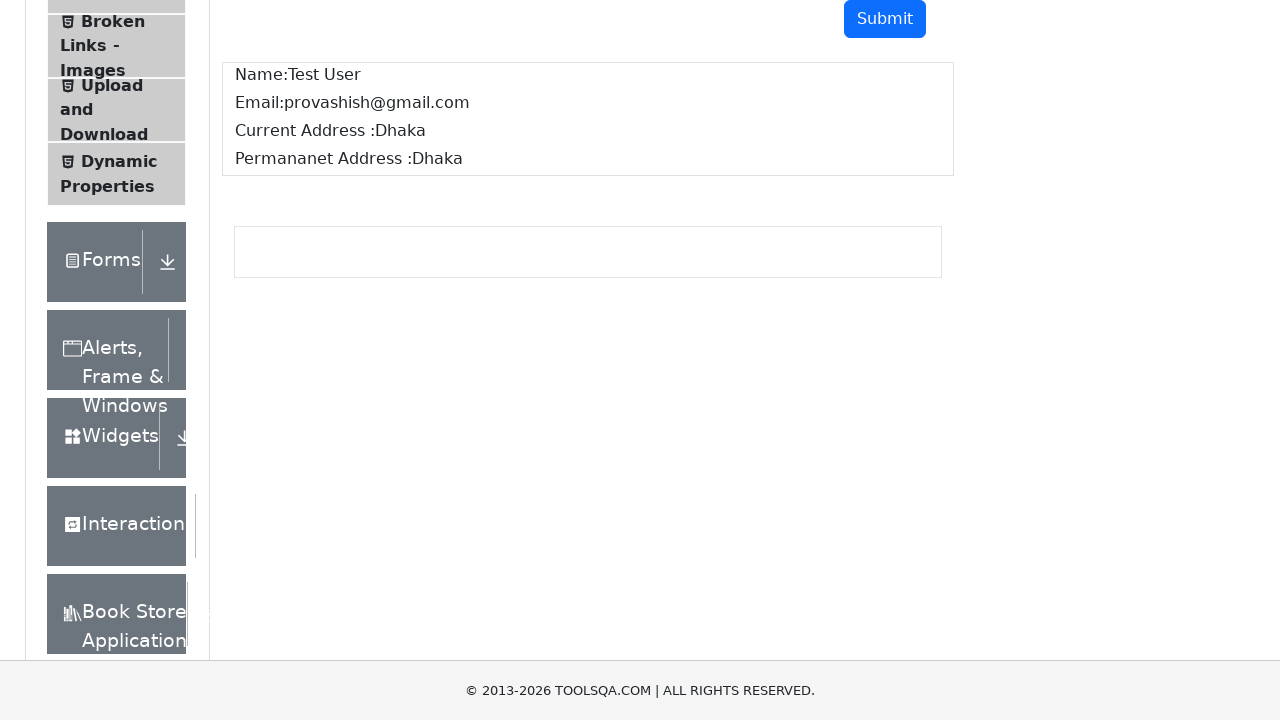

Verified output contains 'provashish@gmail.com'
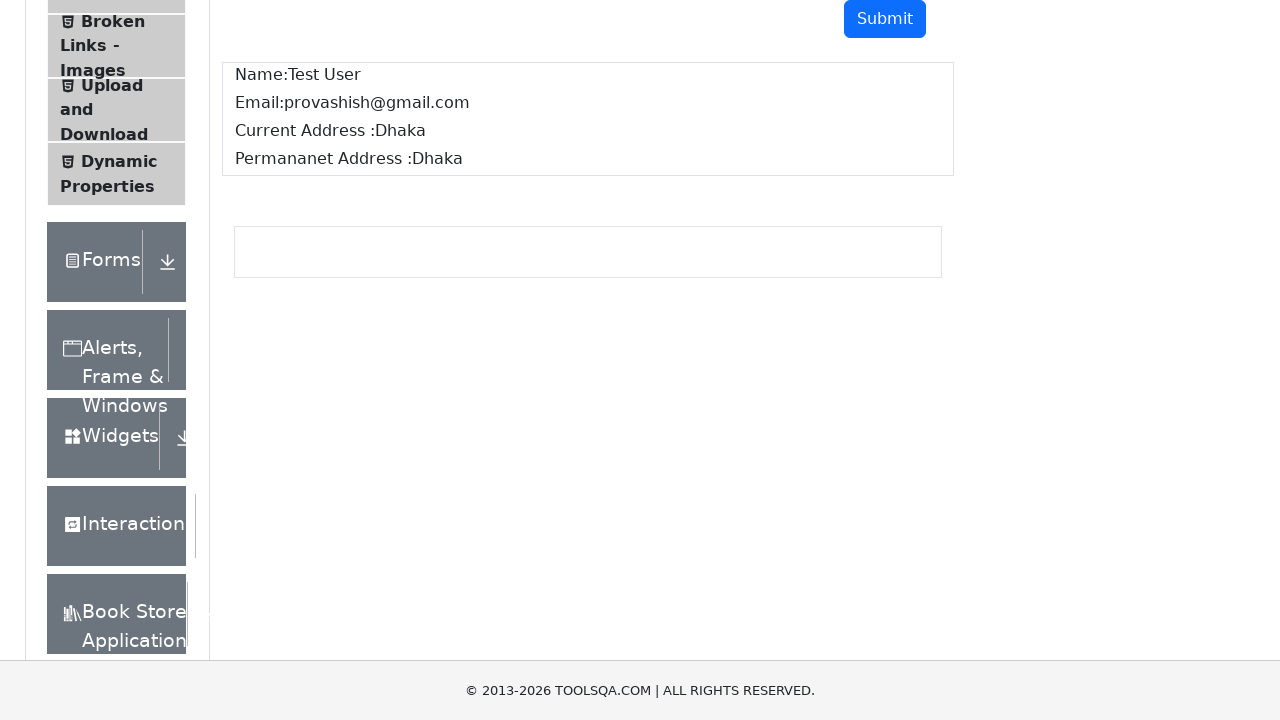

Verified output contains 'Dhaka'
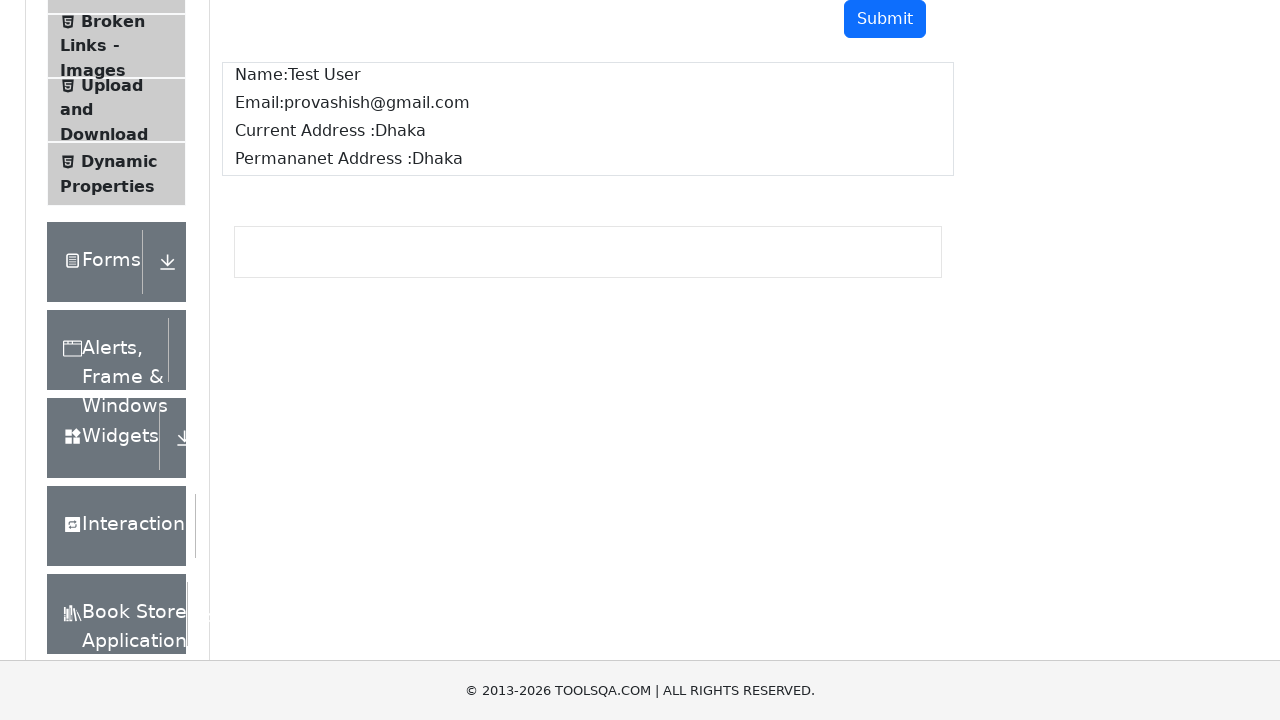

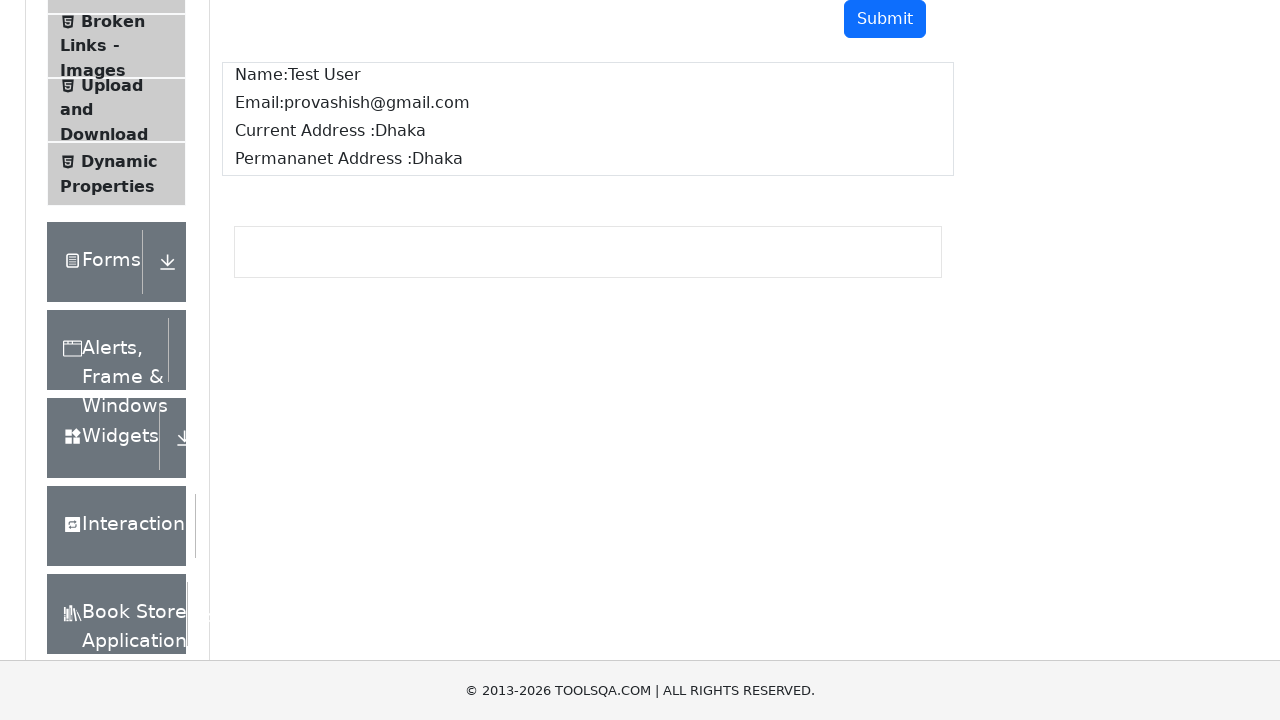